Tests random selection functionality by holding Control key and clicking multiple non-consecutive items in a selectable list

Starting URL: https://automationfc.github.io/jquery-selectable/

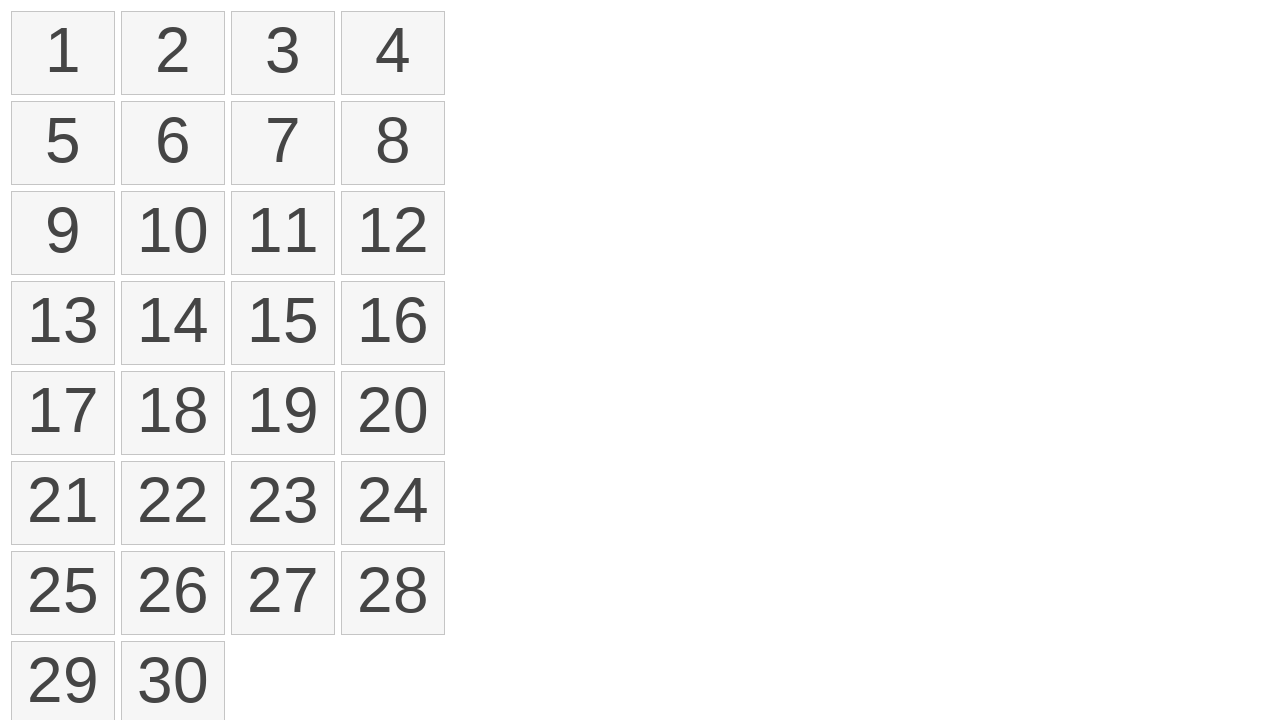

Waited for selectable list items to load
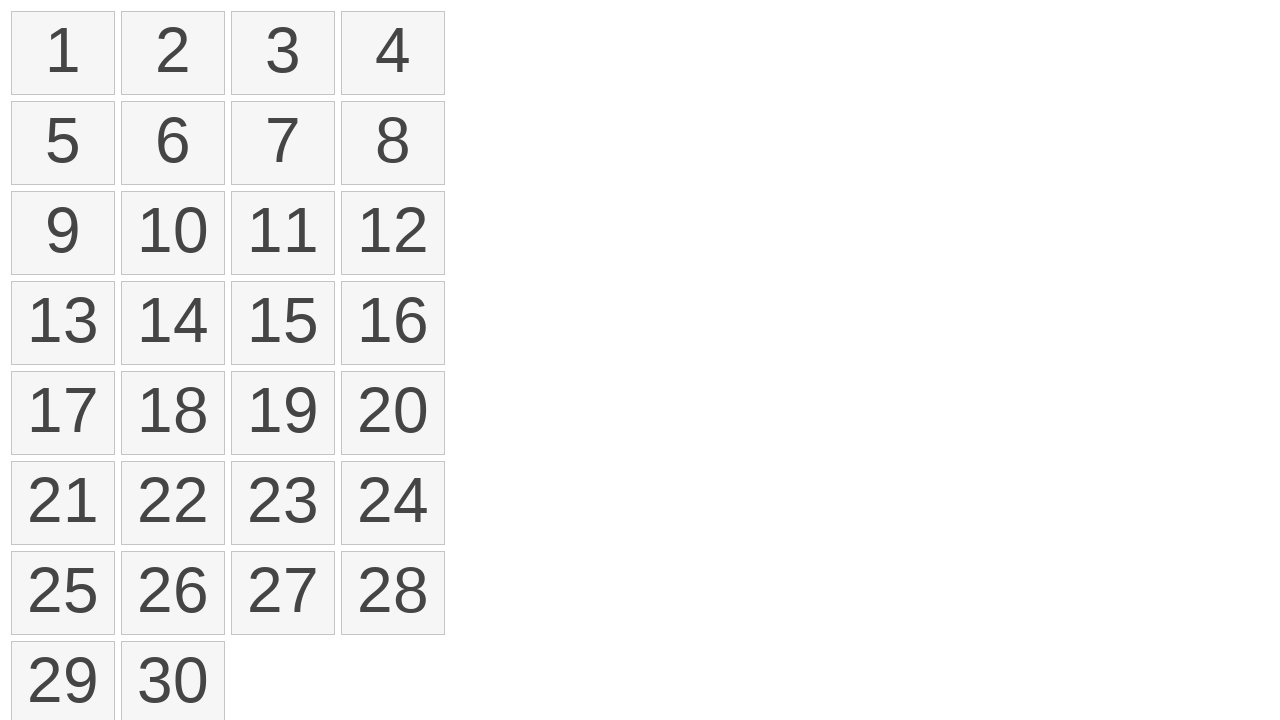

Located all selectable list items
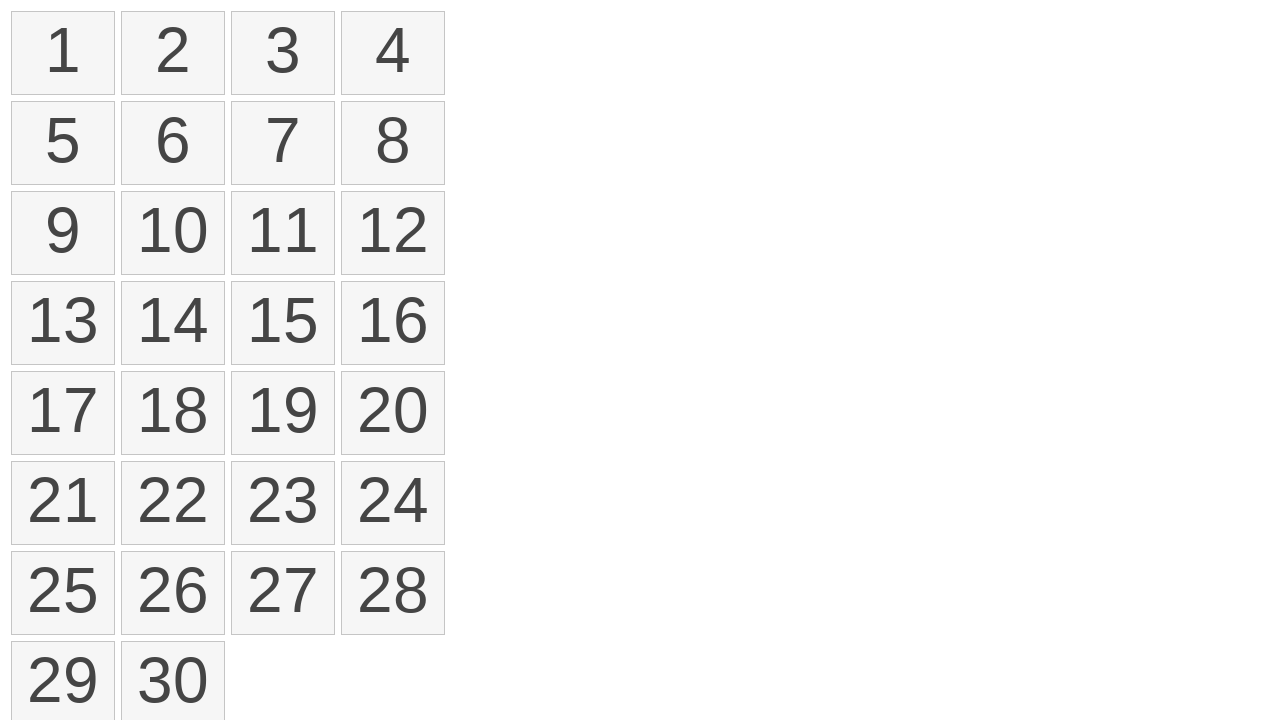

Pressed and held Control key
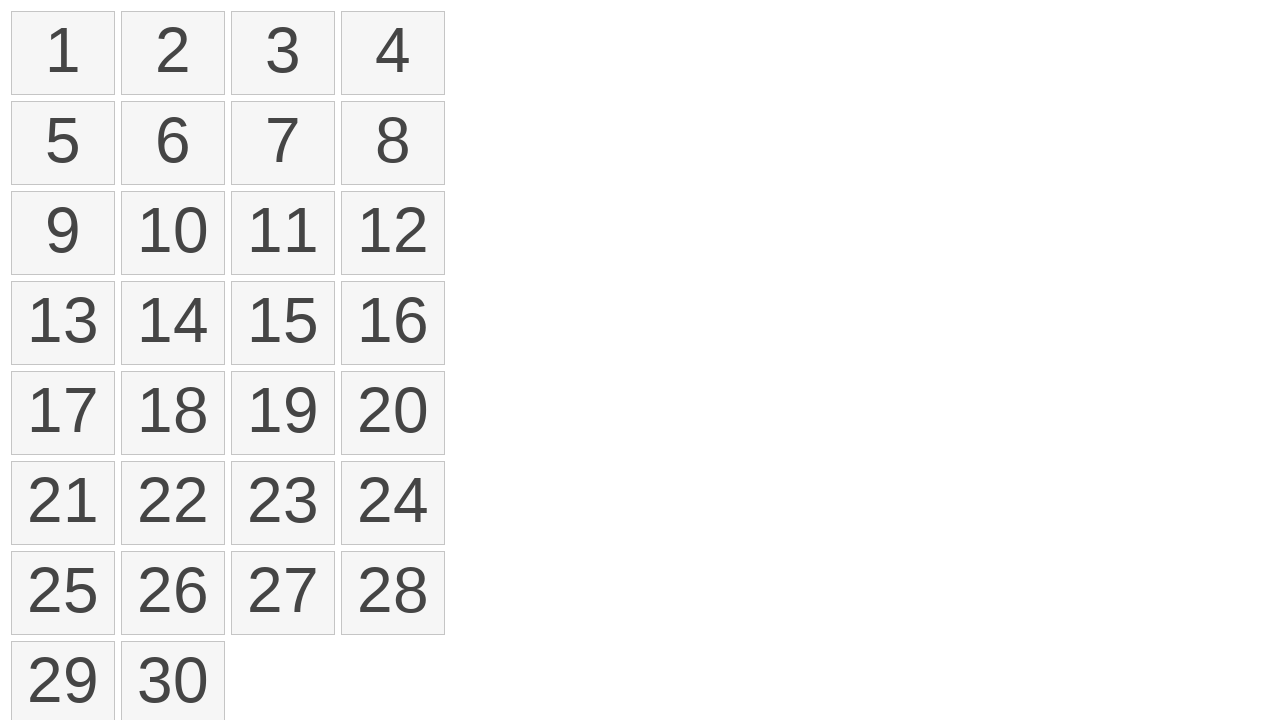

Clicked 1st item (index 0) while holding Control at (63, 53) on ol.ui-selectable > li >> nth=0
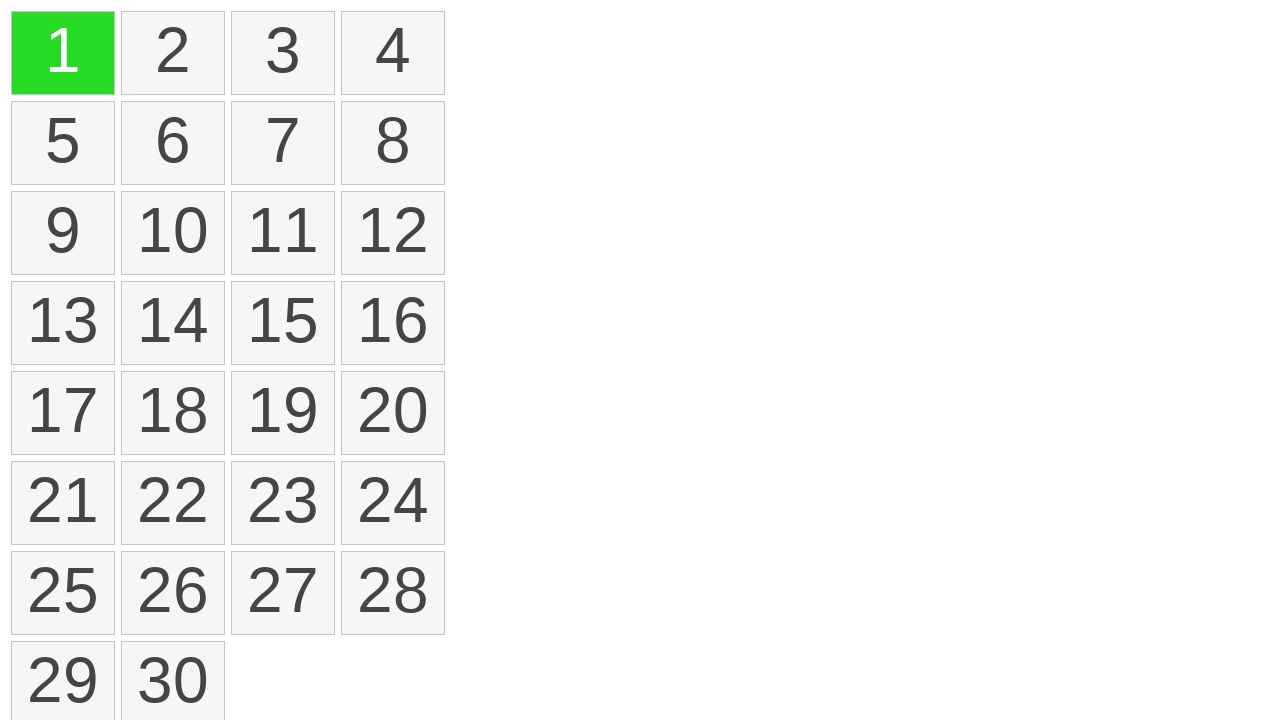

Clicked 3rd item (index 2) while holding Control at (283, 53) on ol.ui-selectable > li >> nth=2
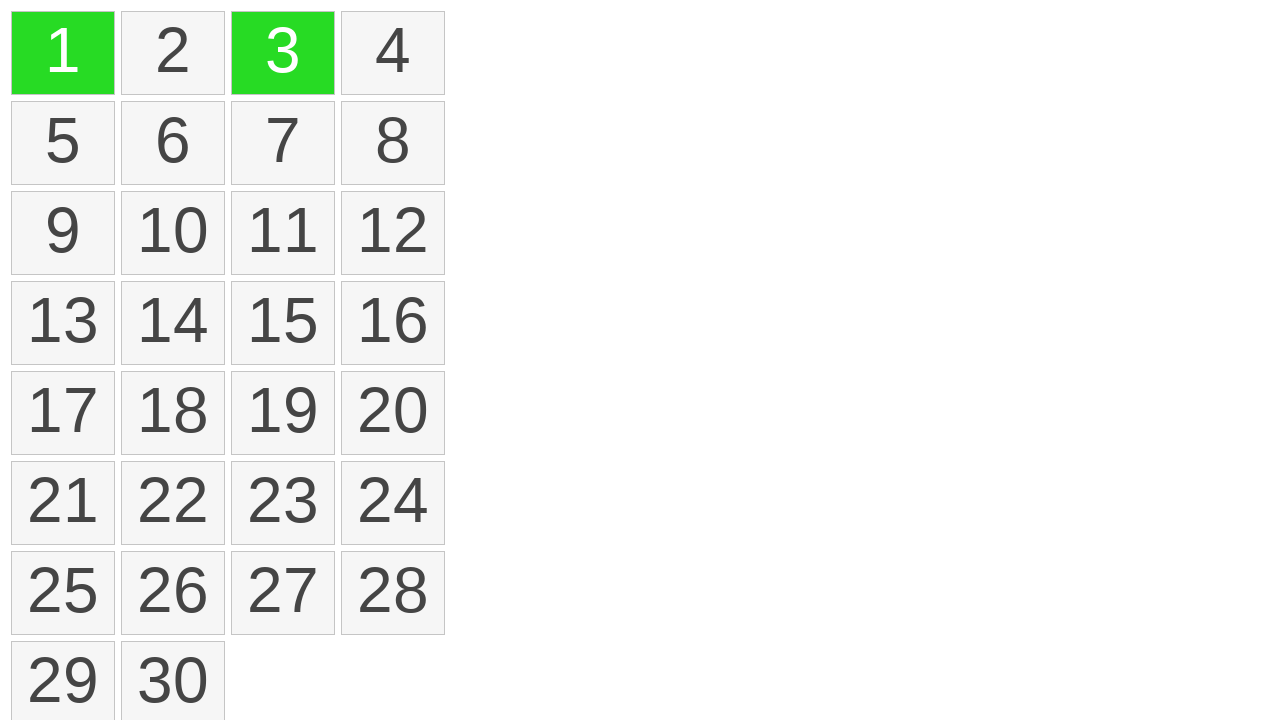

Clicked 6th item (index 5) while holding Control at (173, 143) on ol.ui-selectable > li >> nth=5
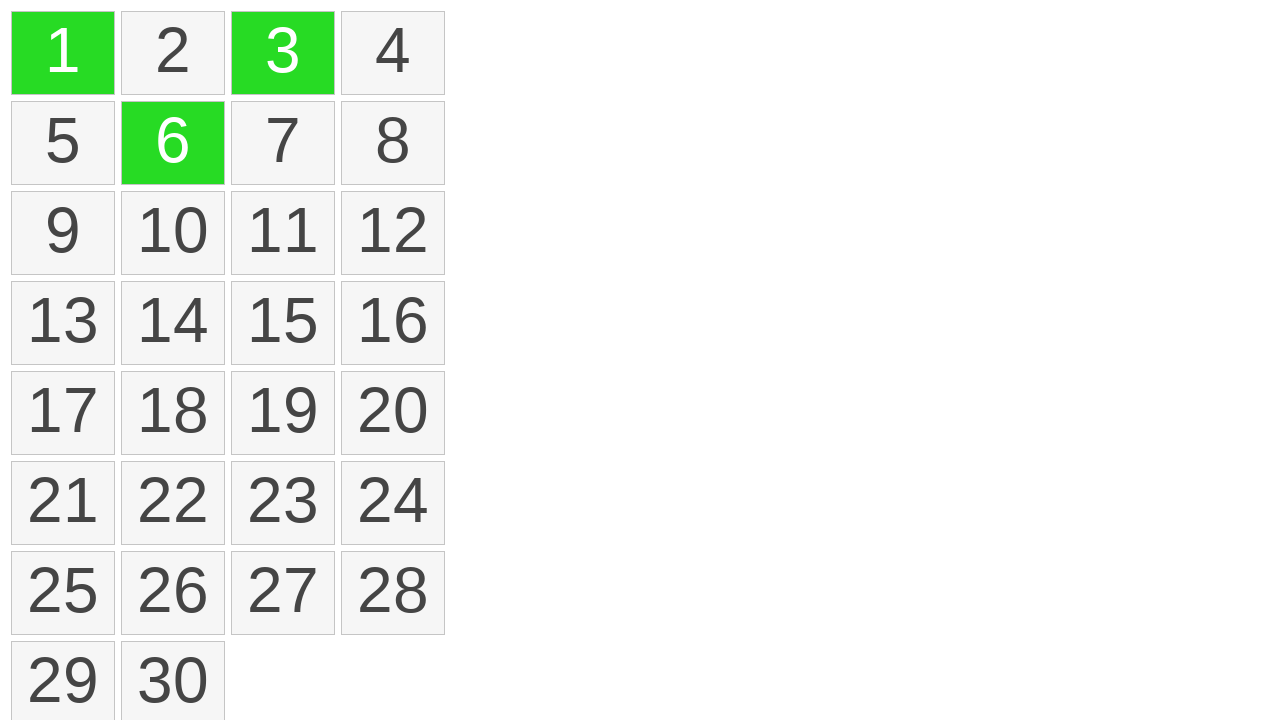

Clicked 11th item (index 10) while holding Control at (283, 233) on ol.ui-selectable > li >> nth=10
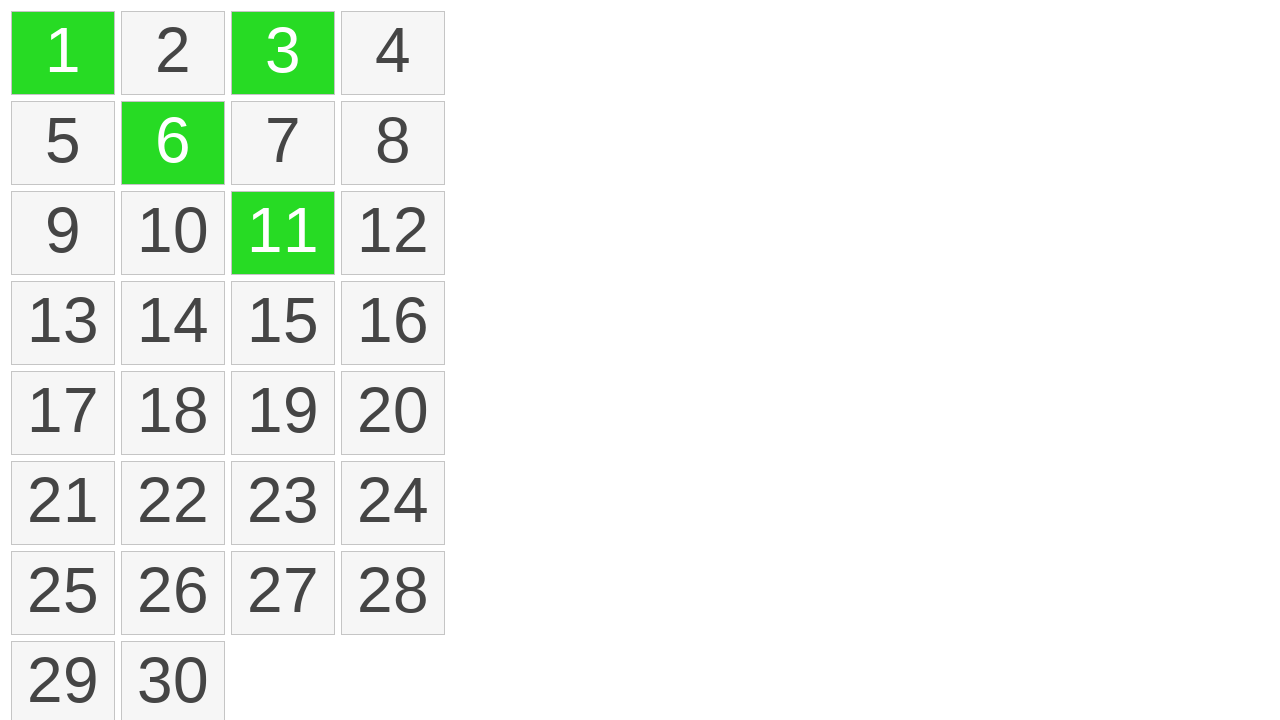

Released Control key
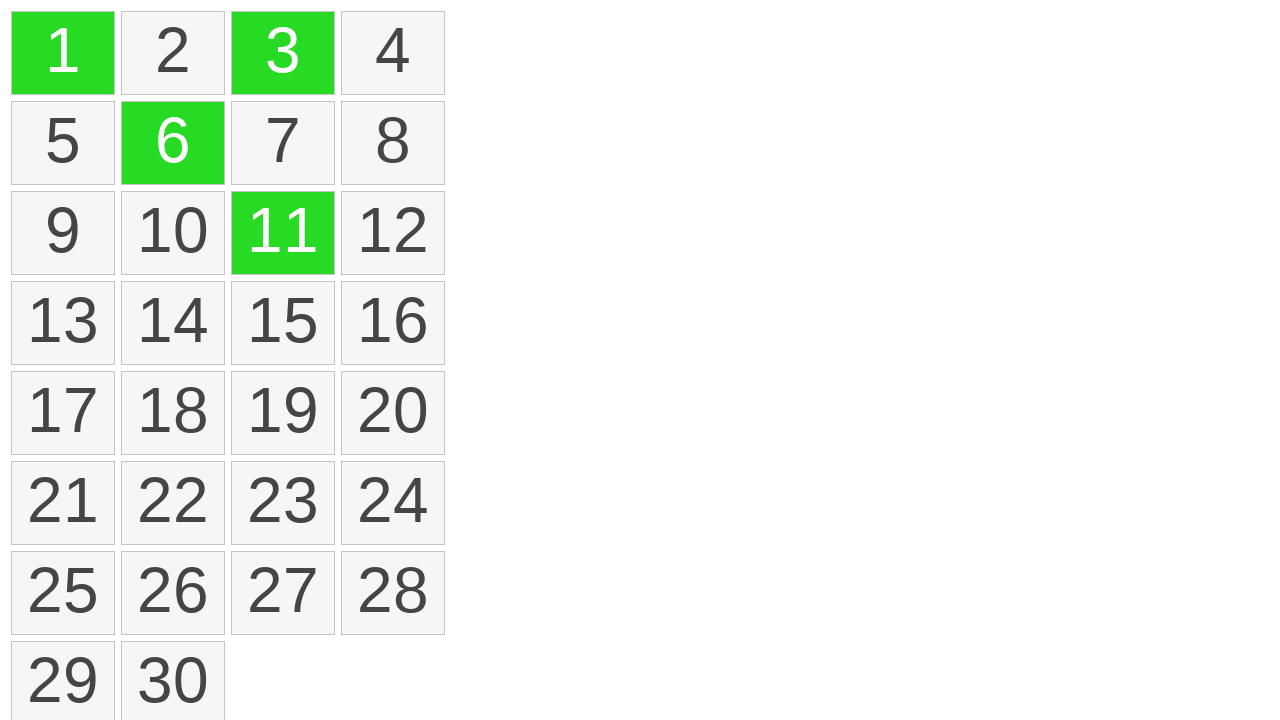

Located all selected items
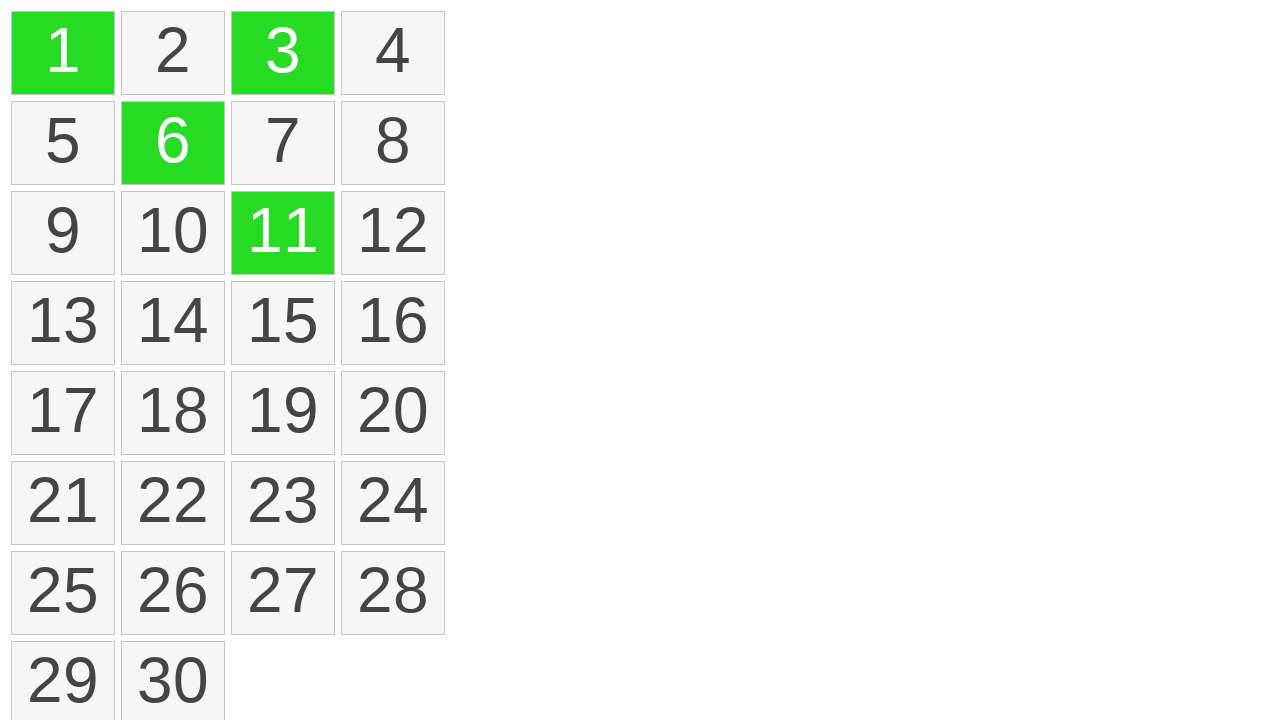

Verified that exactly 4 items are selected
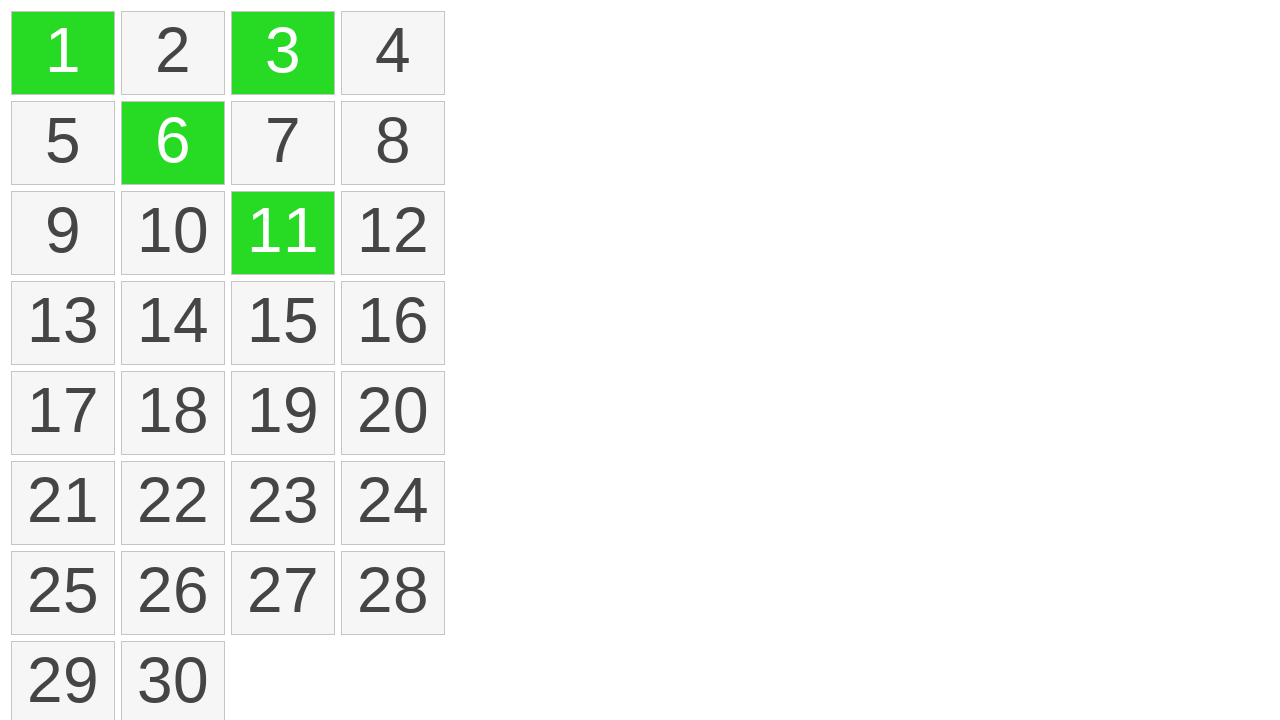

Verified that selected item at position 0 contains text '1'
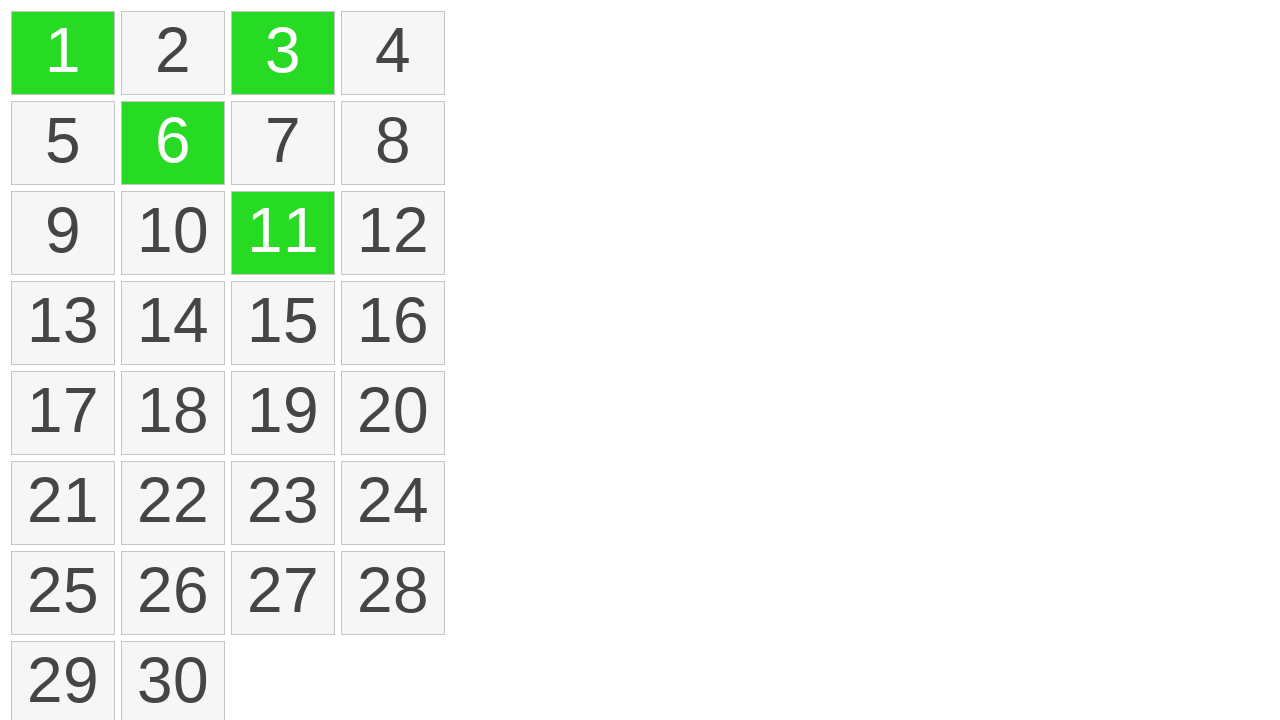

Verified that selected item at position 1 contains text '3'
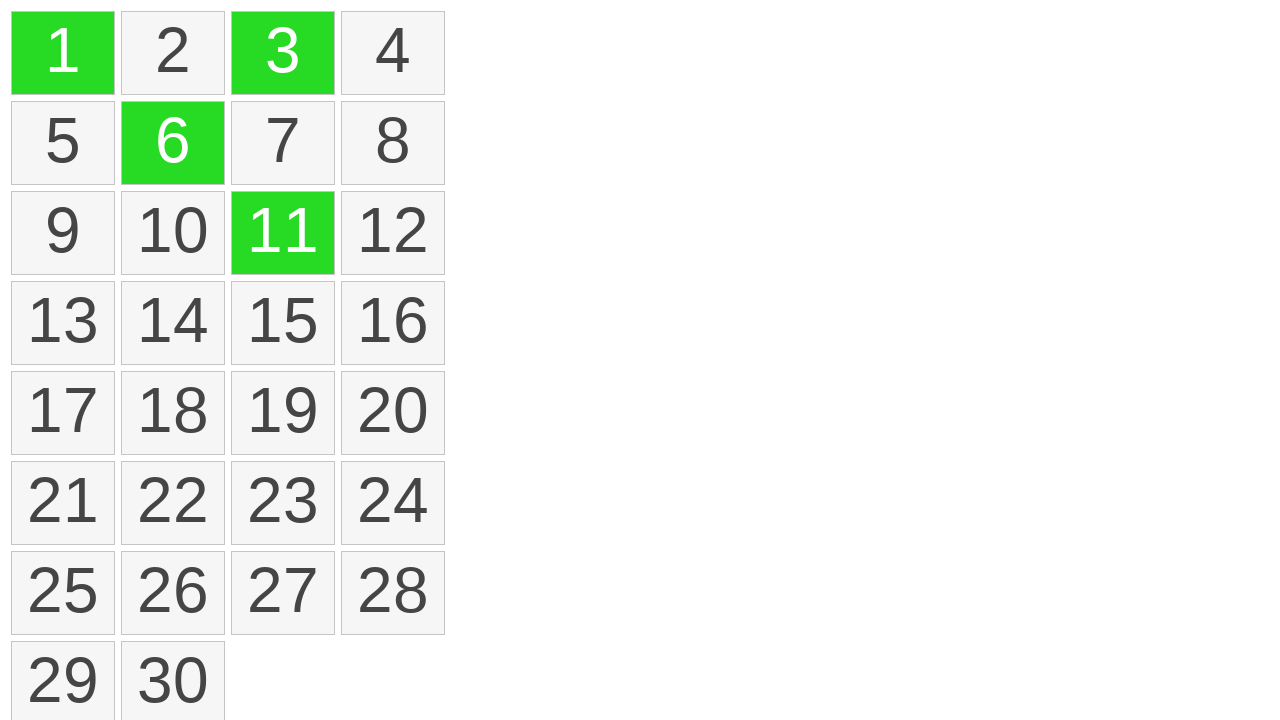

Verified that selected item at position 2 contains text '6'
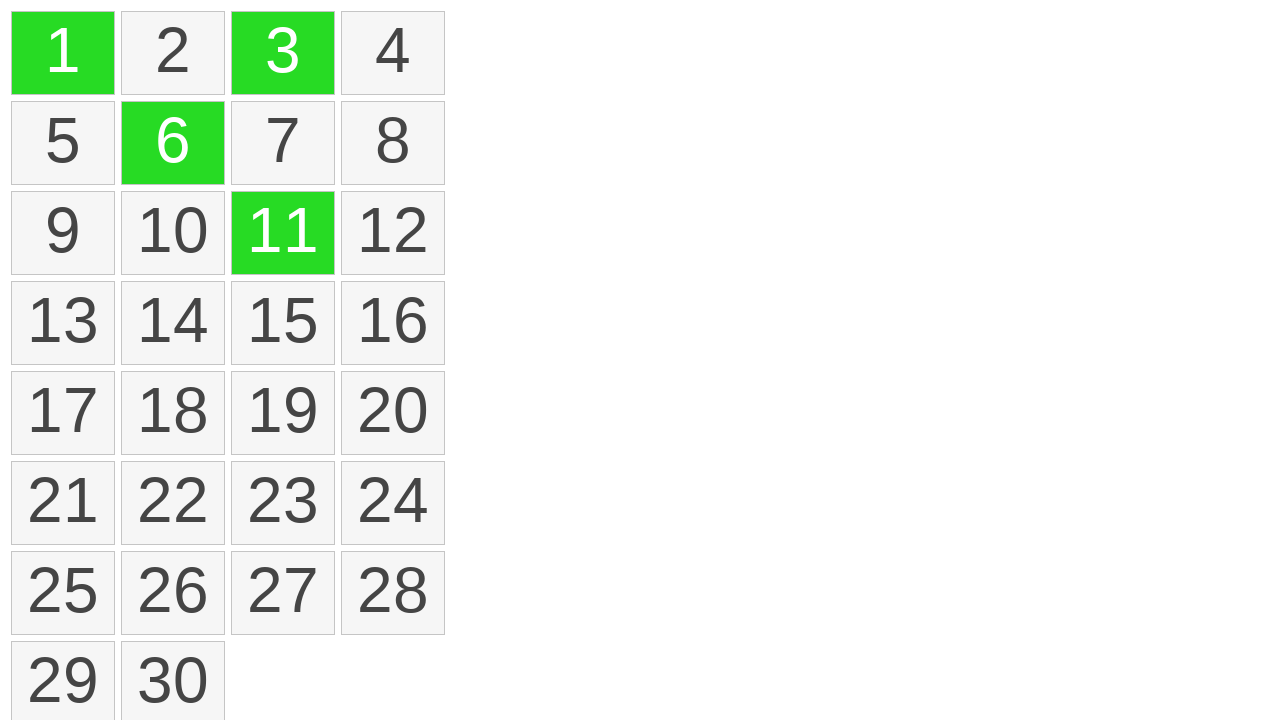

Verified that selected item at position 3 contains text '11'
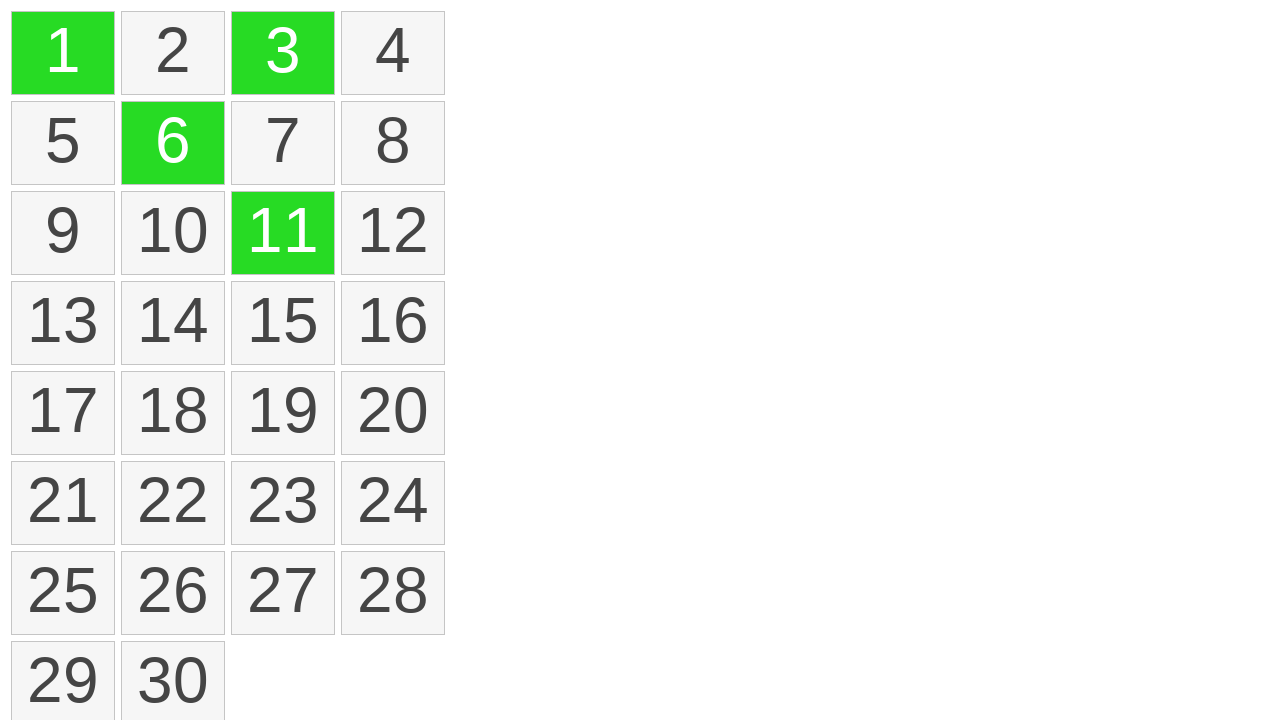

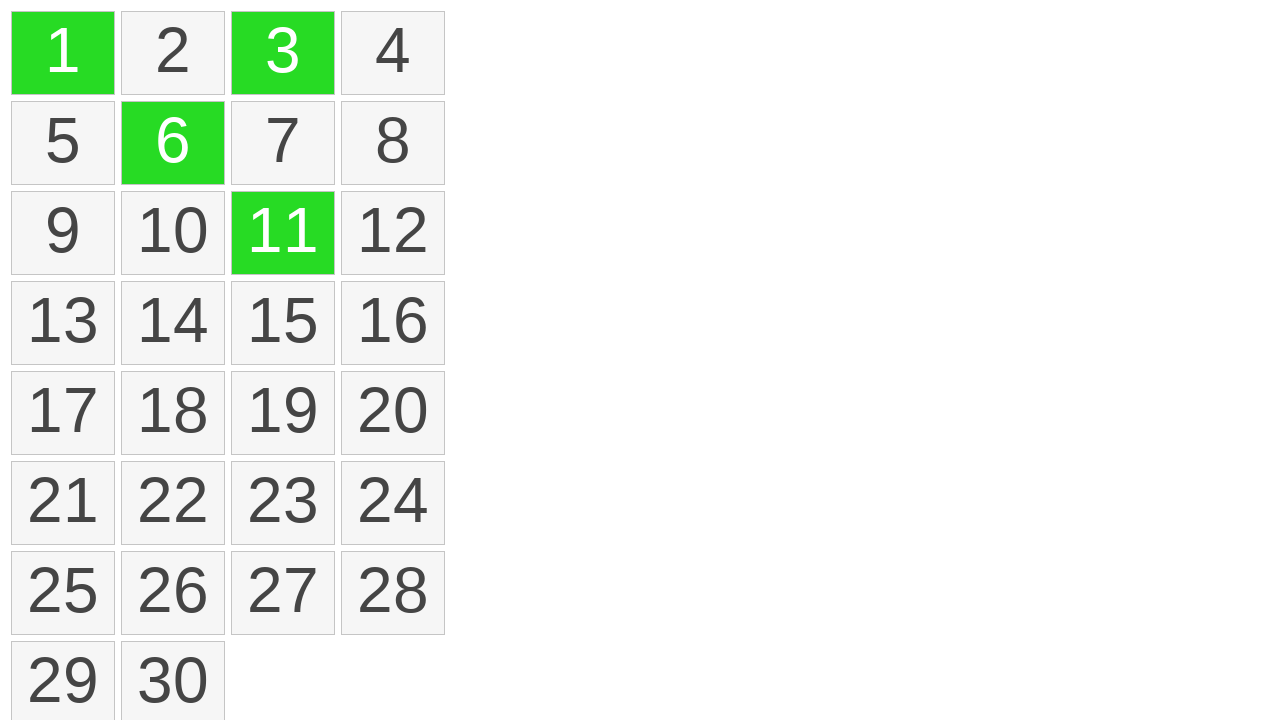